Tests multiple checkboxes by navigating to checkboxes tab, clicking all checkboxes, submitting and verifying the result

Starting URL: https://www.qa-practice.com/elements/checkbox/single_checkbox

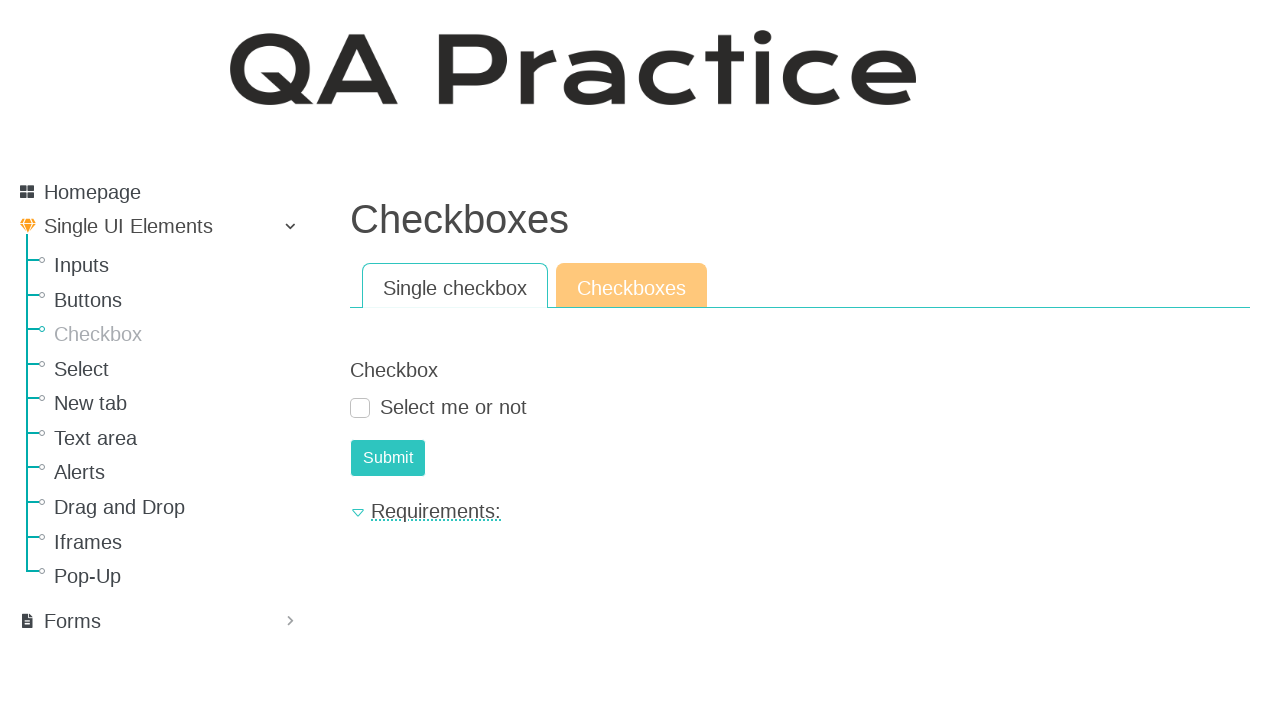

Clicked on checkboxes tab at (632, 285) on #content ul li:nth-child(2)
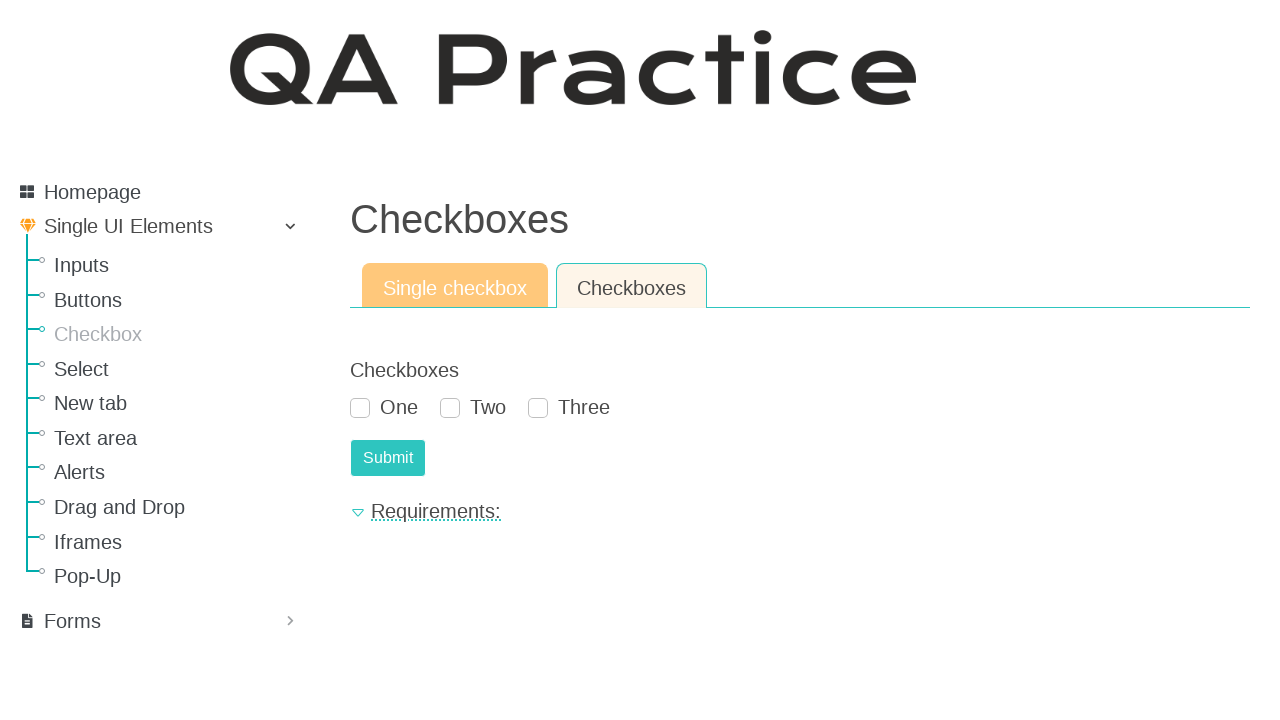

Located all checkboxes
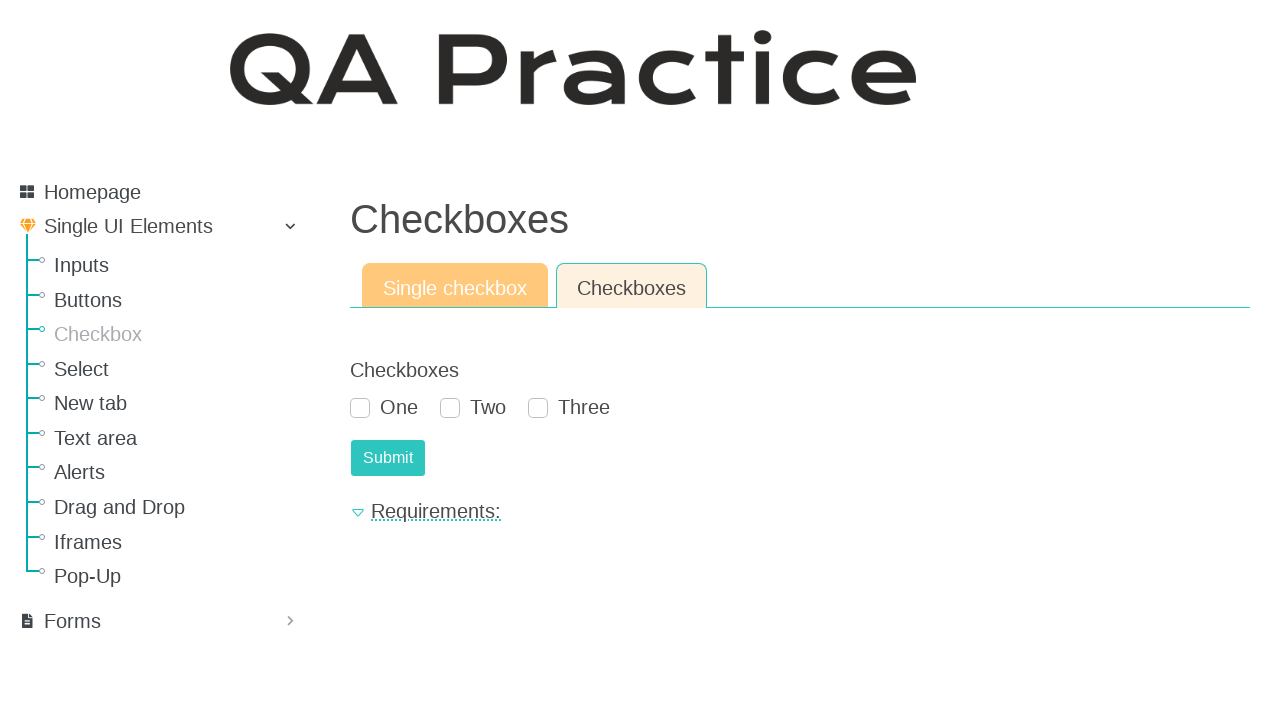

Found 3 checkboxes to click
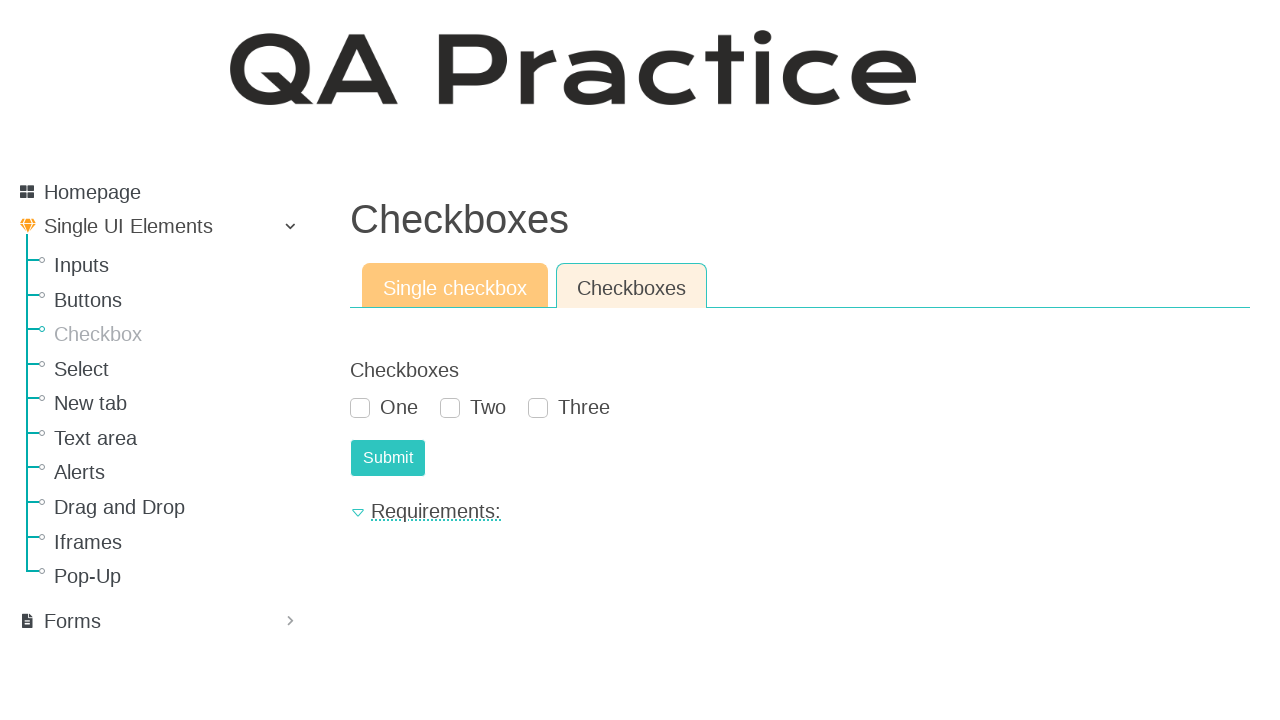

Clicked checkbox 1 of 3 at (384, 407) on #div_id_checkboxes > div > div >> nth=0
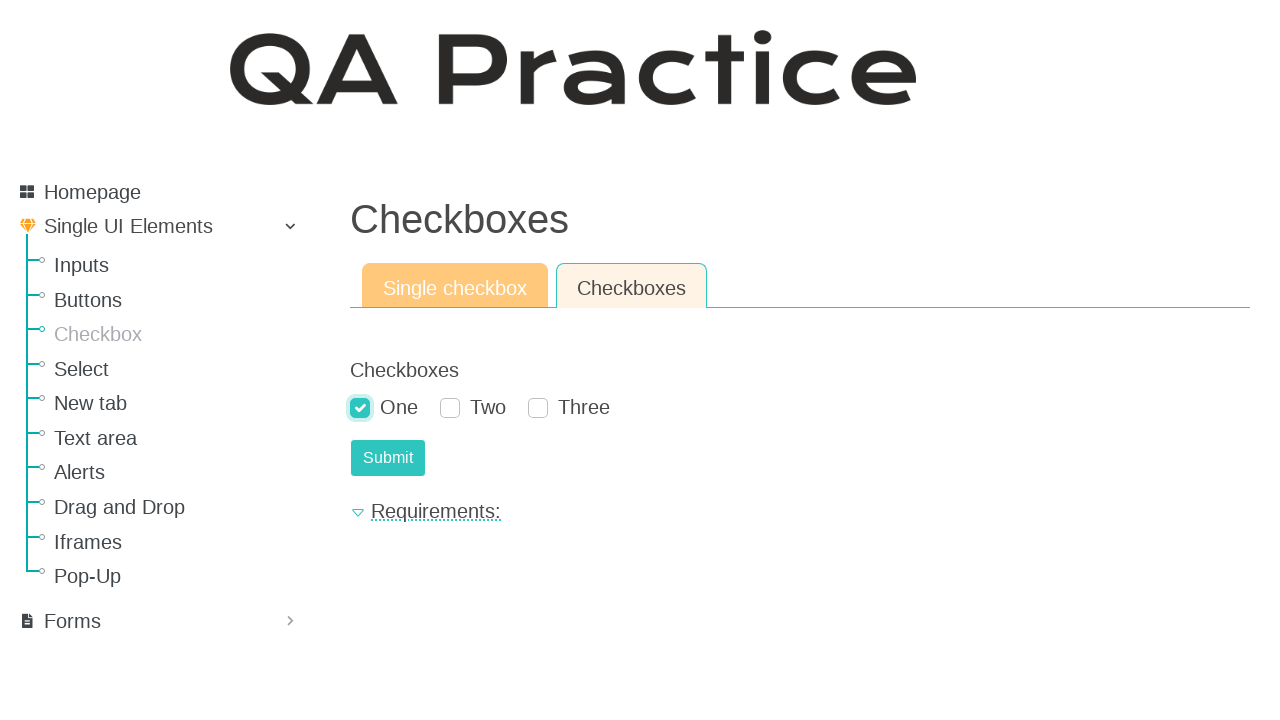

Clicked checkbox 2 of 3 at (473, 407) on #div_id_checkboxes > div > div >> nth=1
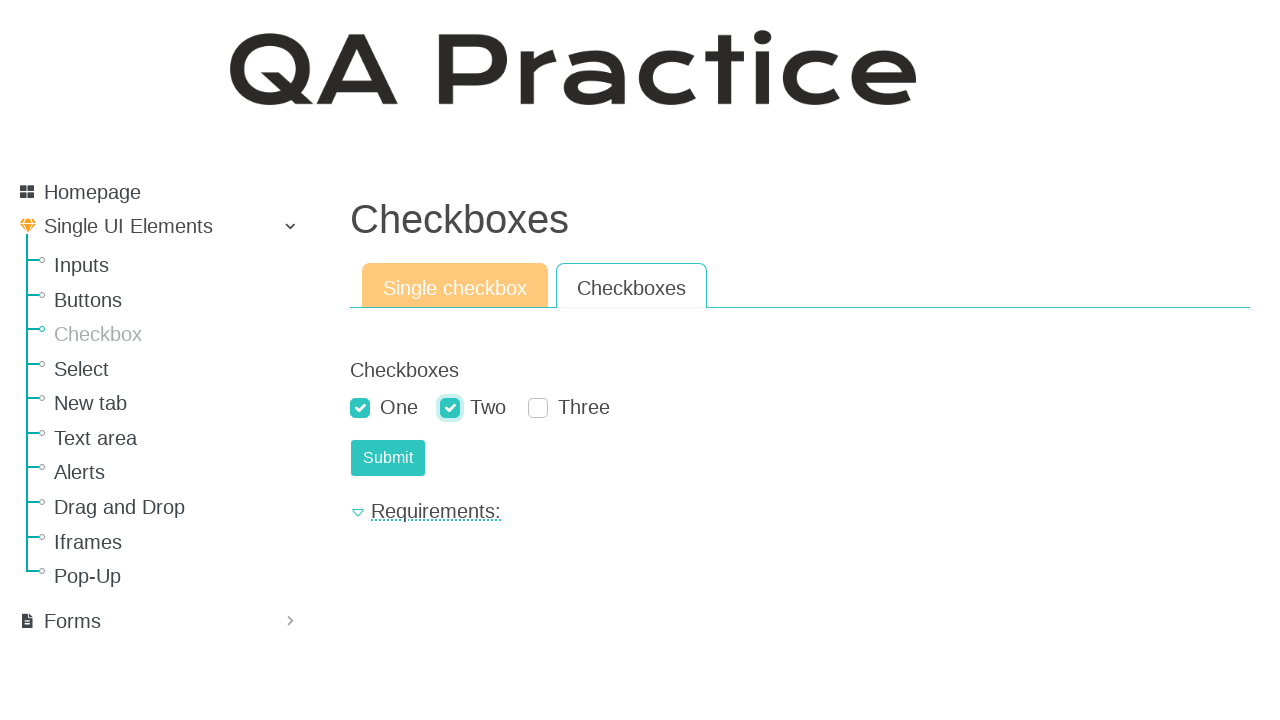

Clicked checkbox 3 of 3 at (569, 407) on #div_id_checkboxes > div > div >> nth=2
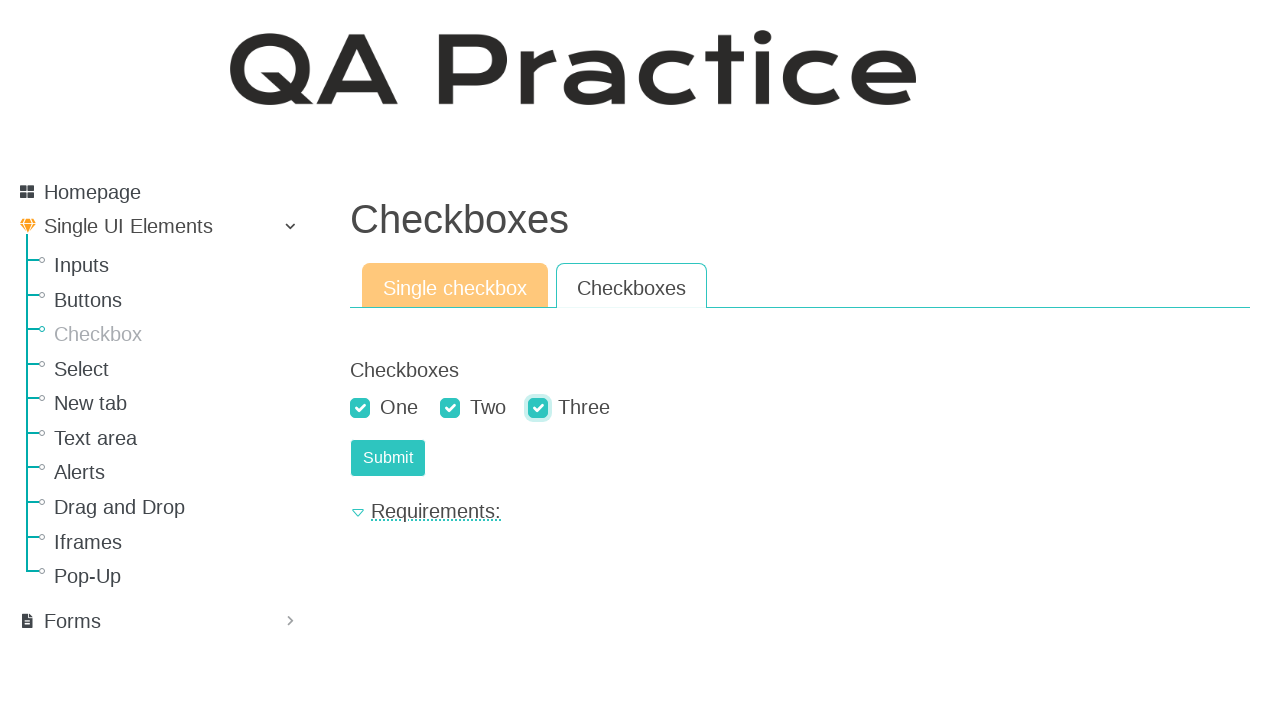

Clicked submit button at (388, 458) on #submit-id-submit
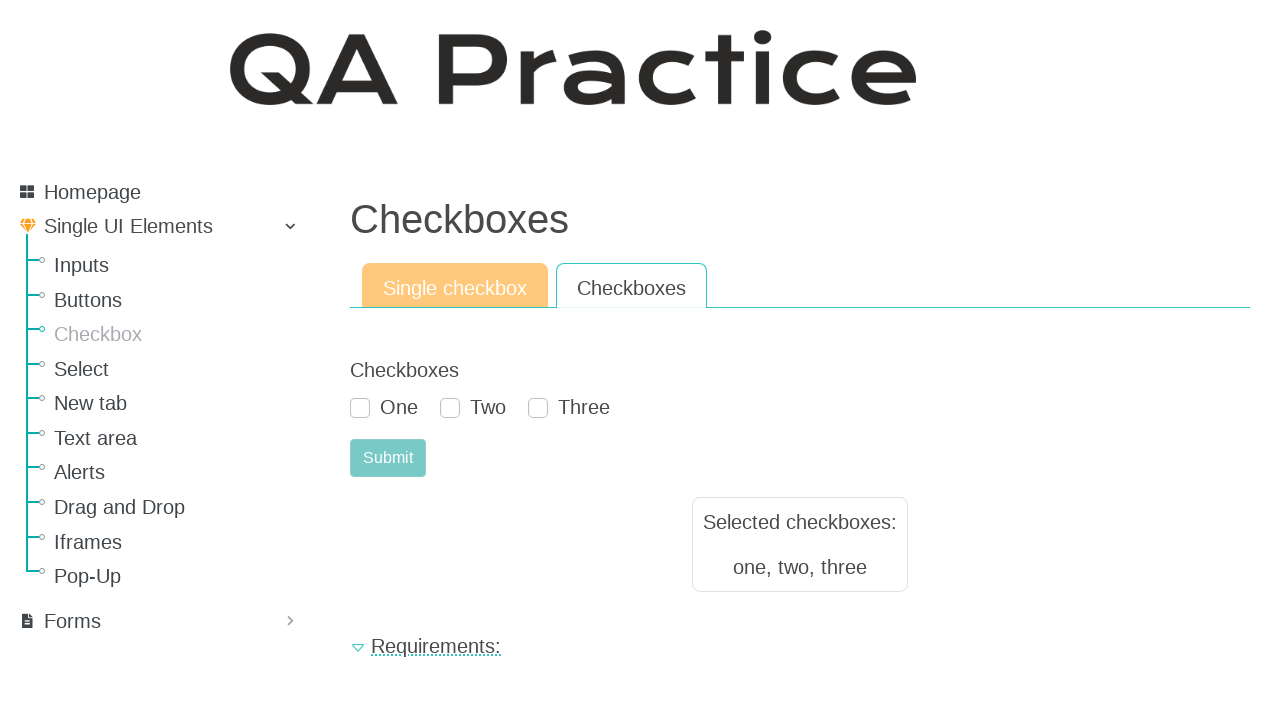

Result text appeared after submission
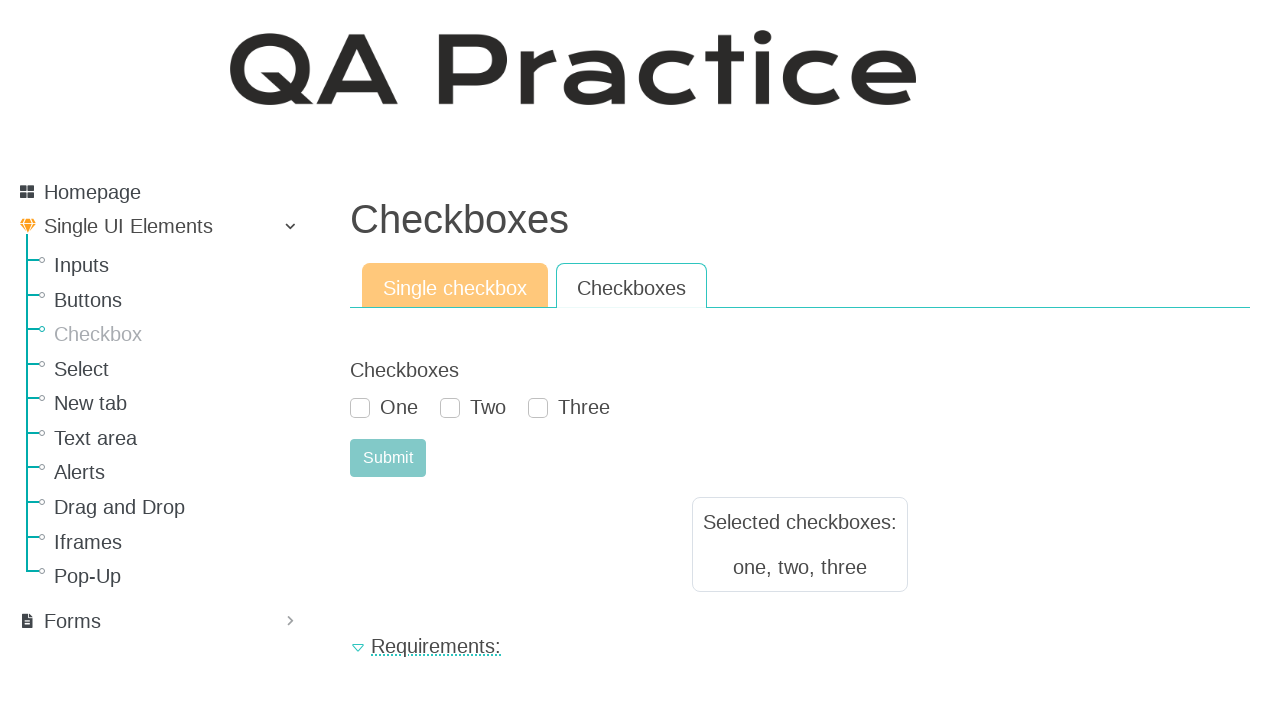

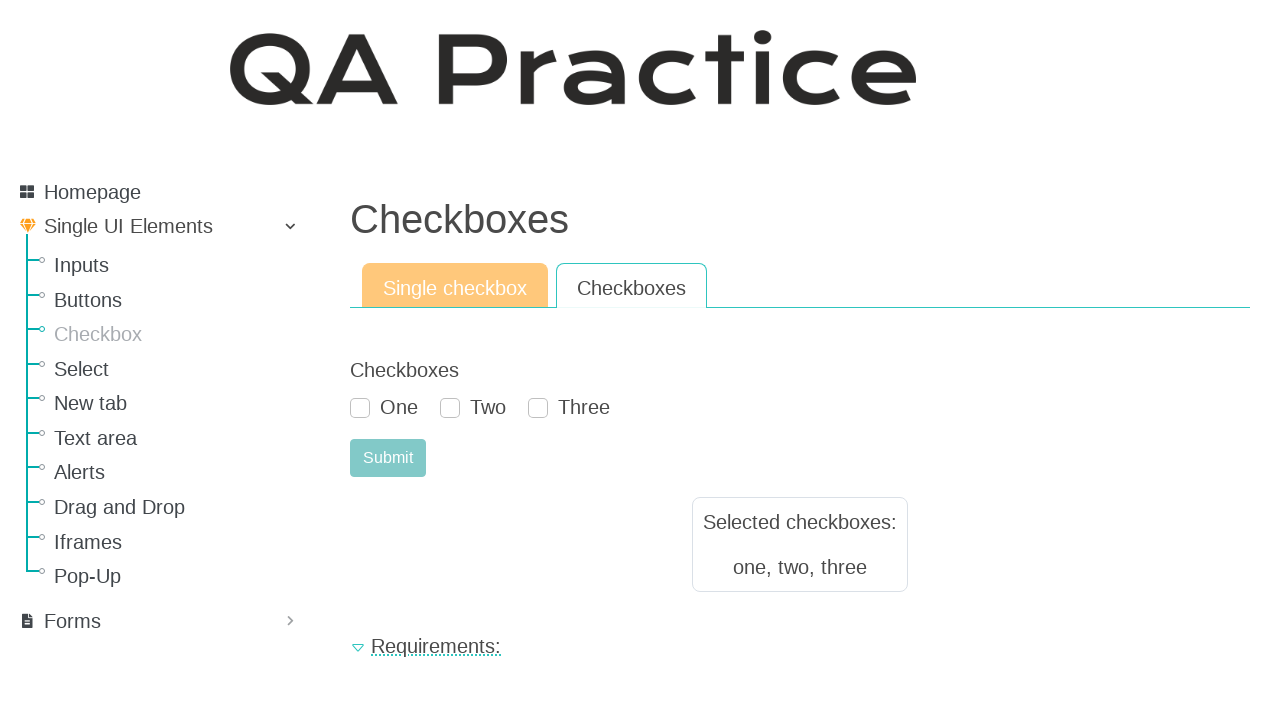